Tests various text input field functionalities including typing text, appending text, checking if fields are disabled, clearing text, retrieving values, and tab navigation

Starting URL: https://www.leafground.com/input.xhtml

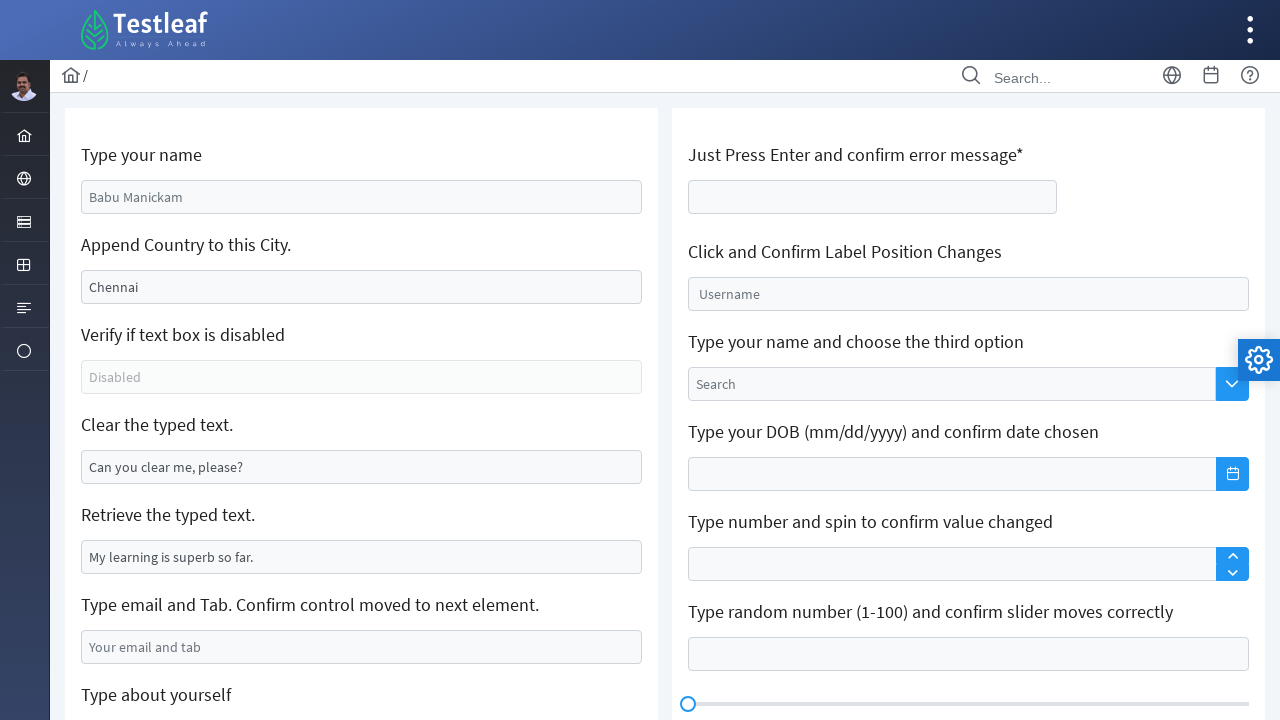

Filled name field with 'Tharushi Nirmani' on #j_idt88\:name
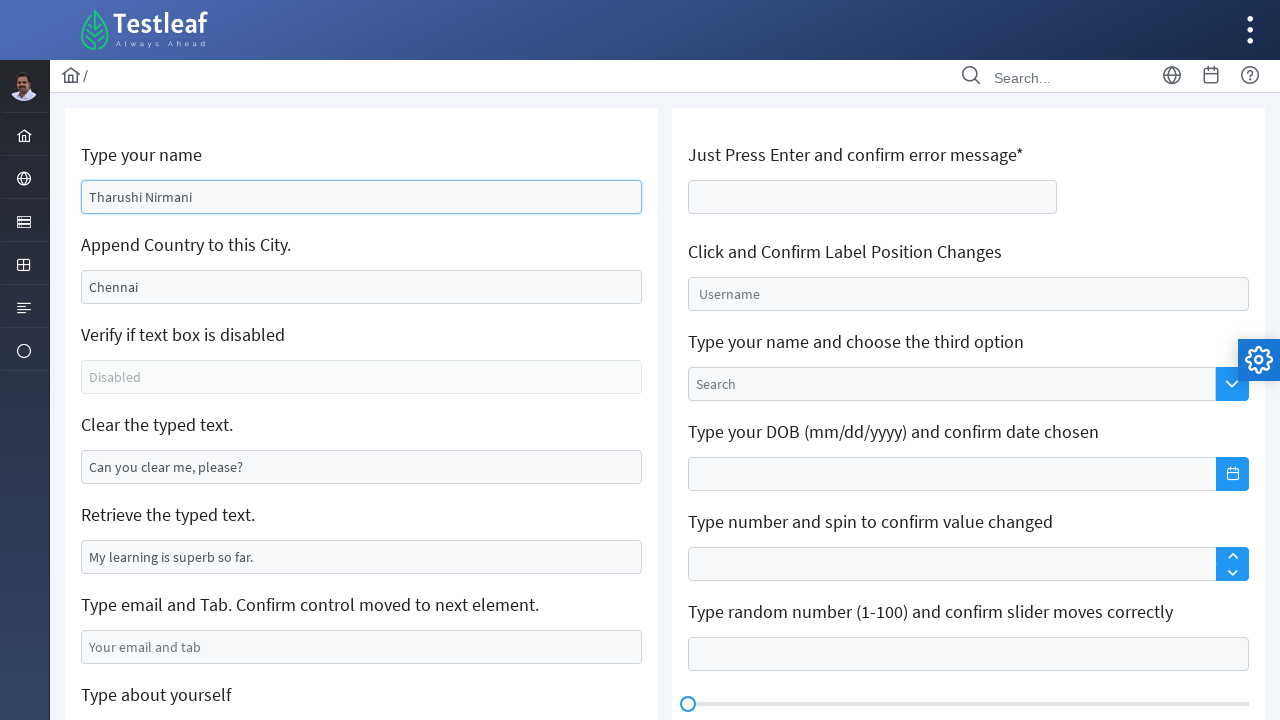

Filled city field with 'India' on #j_idt88\:j_idt91
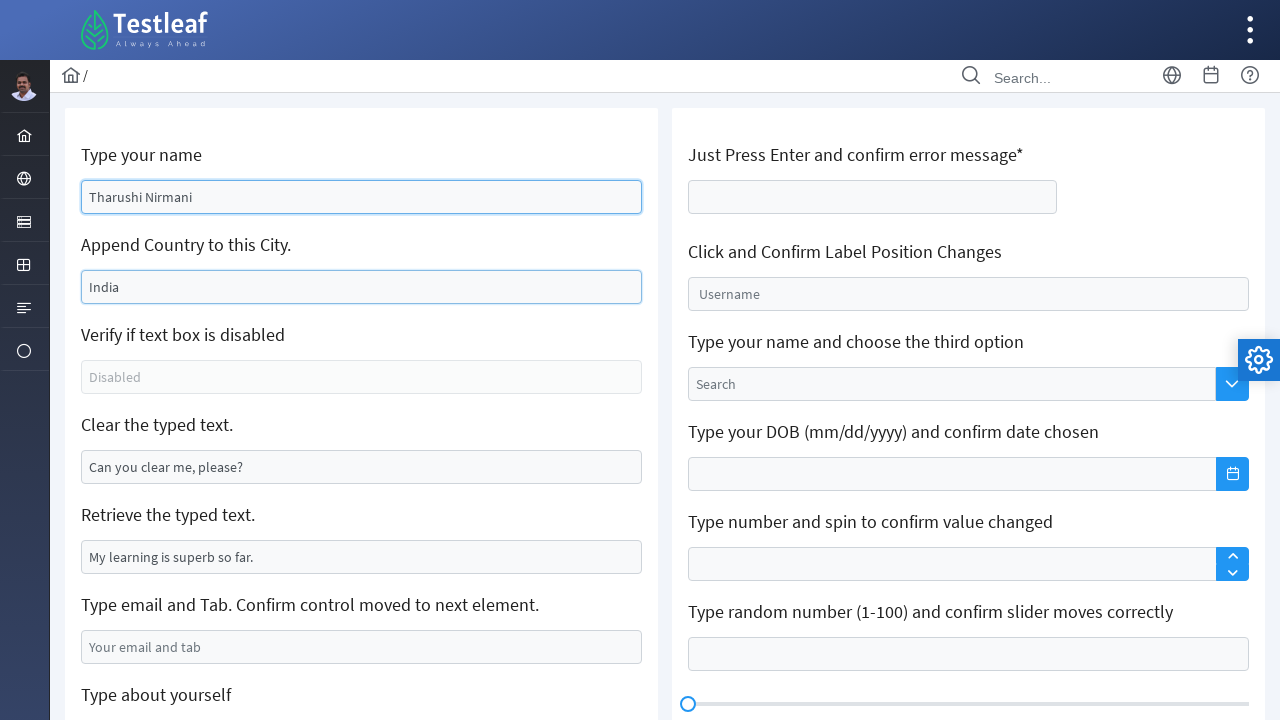

Checked if text box is enabled: False
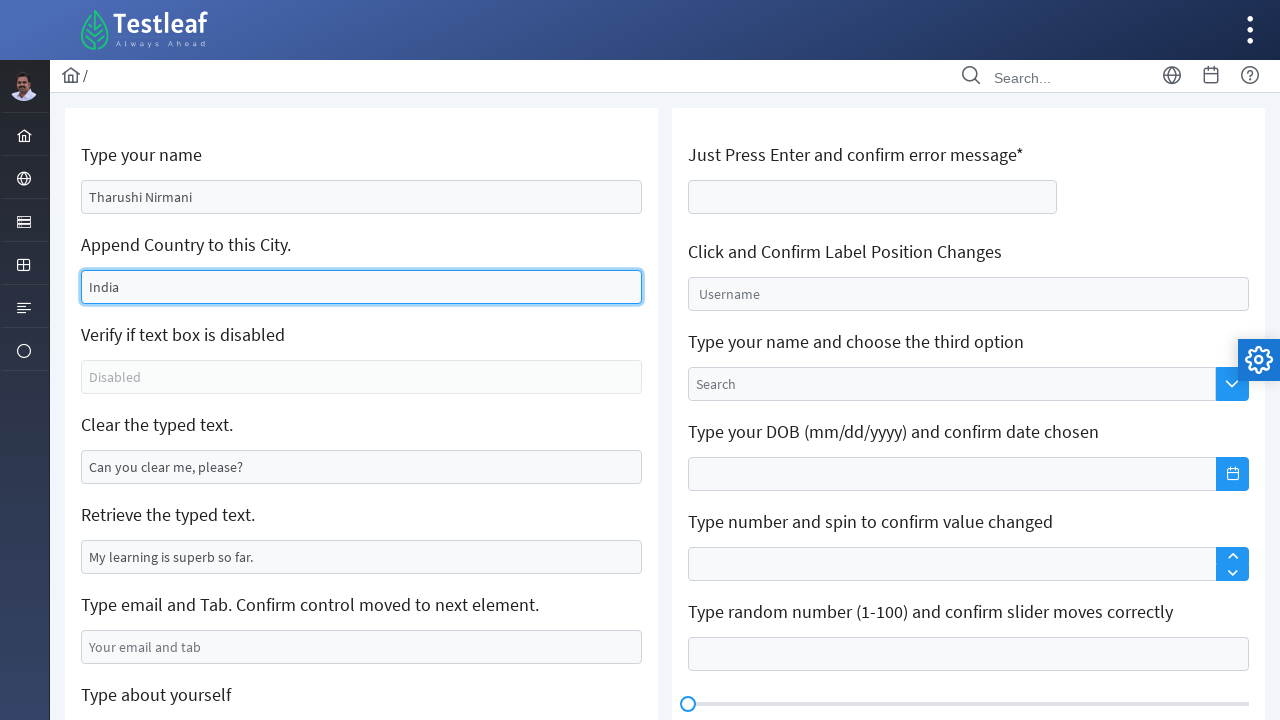

Cleared text from field on xpath=//*[@id='j_idt88:j_idt95']
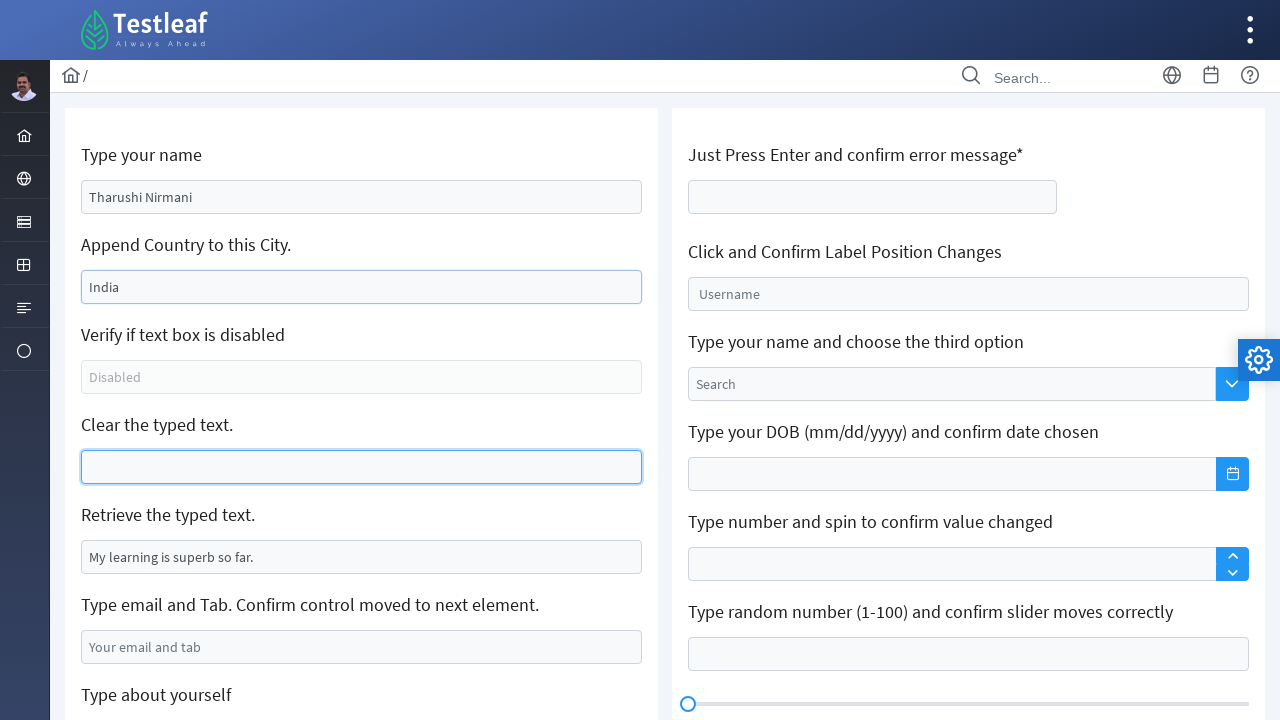

Retrieved text value: 'My learning is superb so far.'
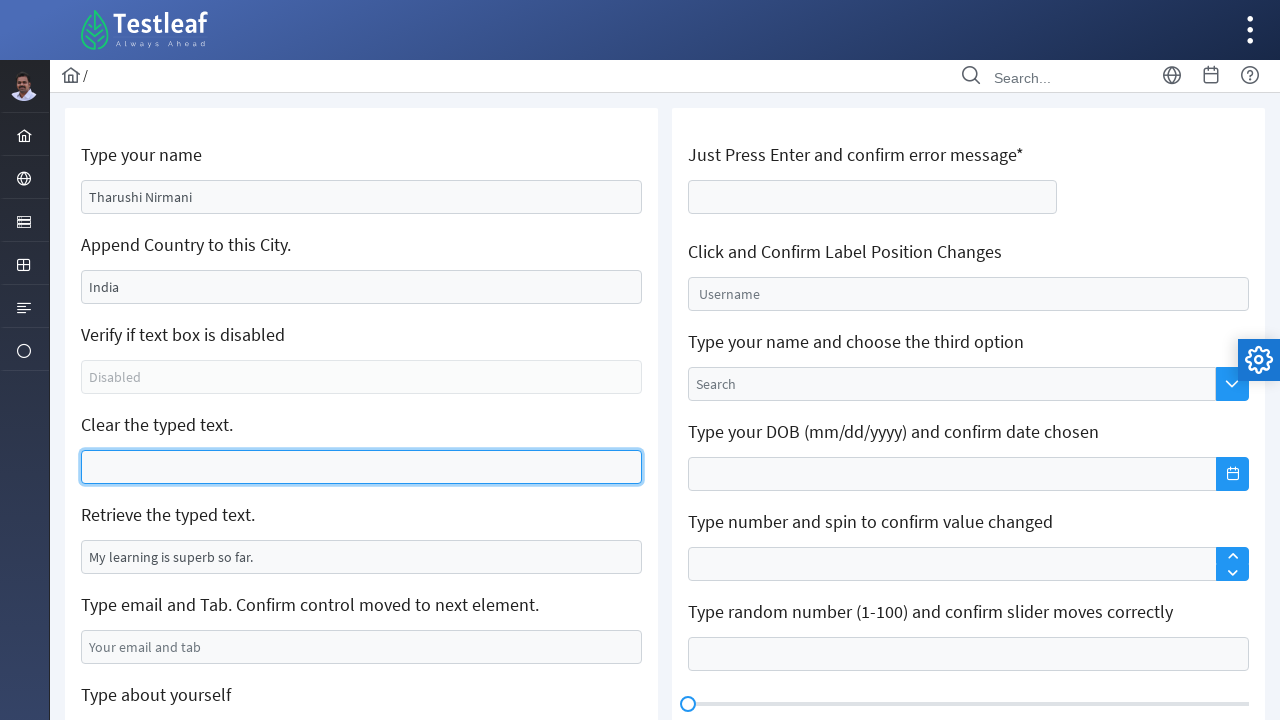

Filled email field with 'nirmanitharushi1@gmail.com' on #j_idt88\:j_idt99
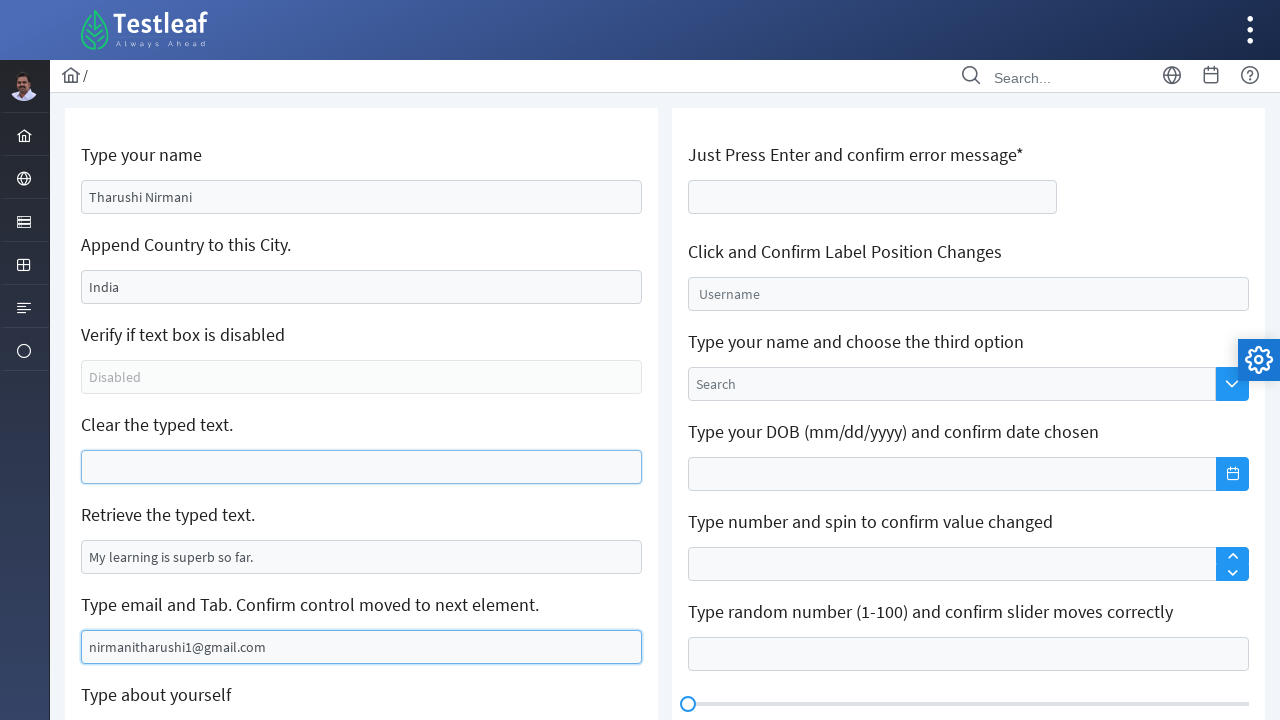

Pressed Tab key to move to next element
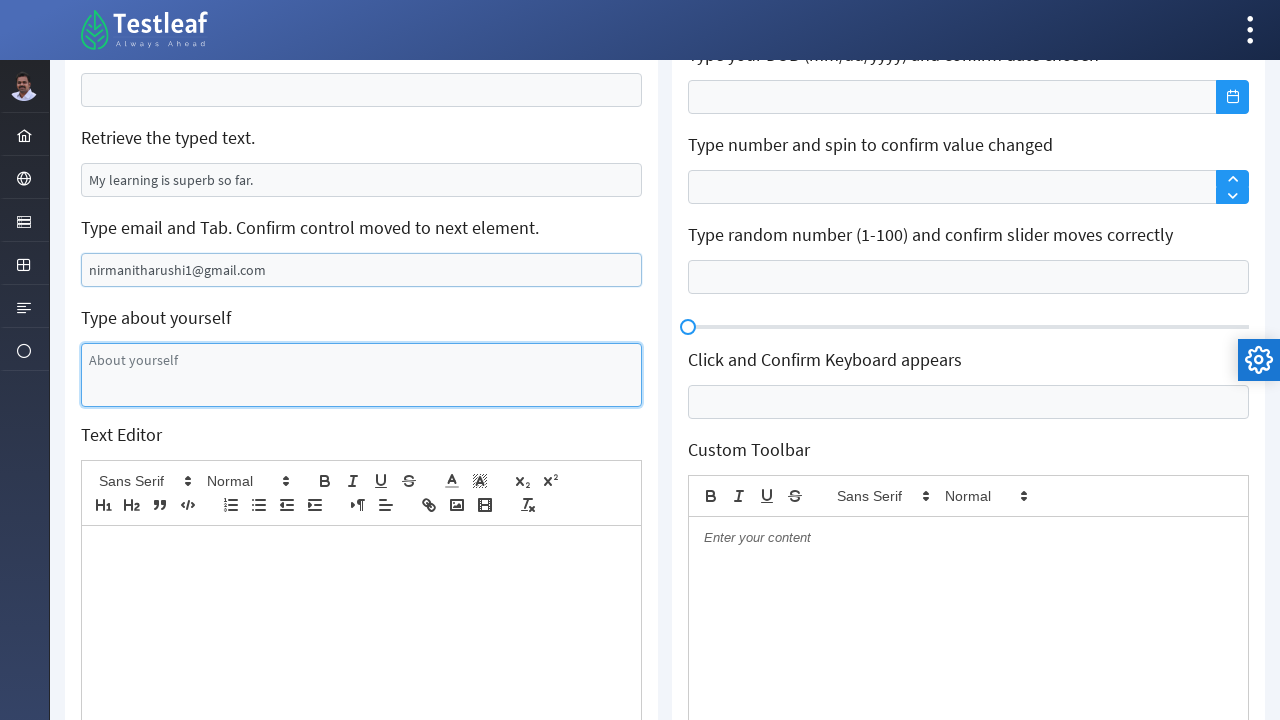

Typed 'Confirm control moved to next element.' to verify Tab navigation
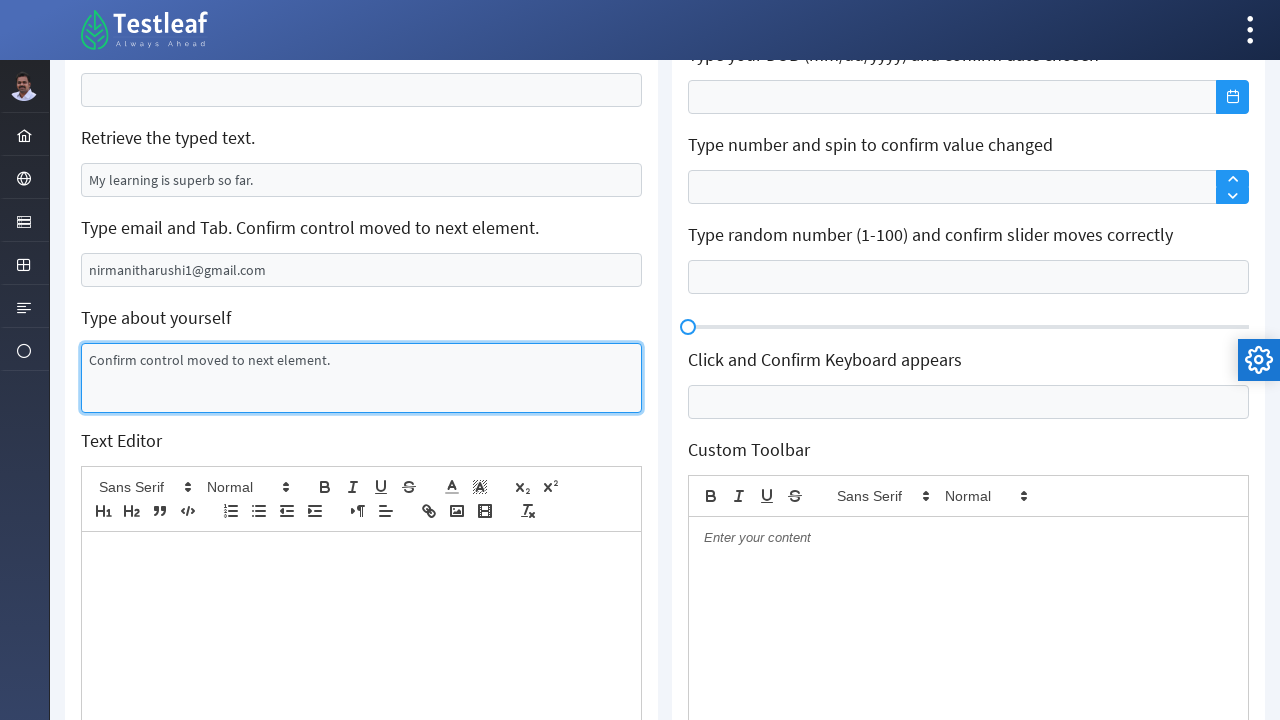

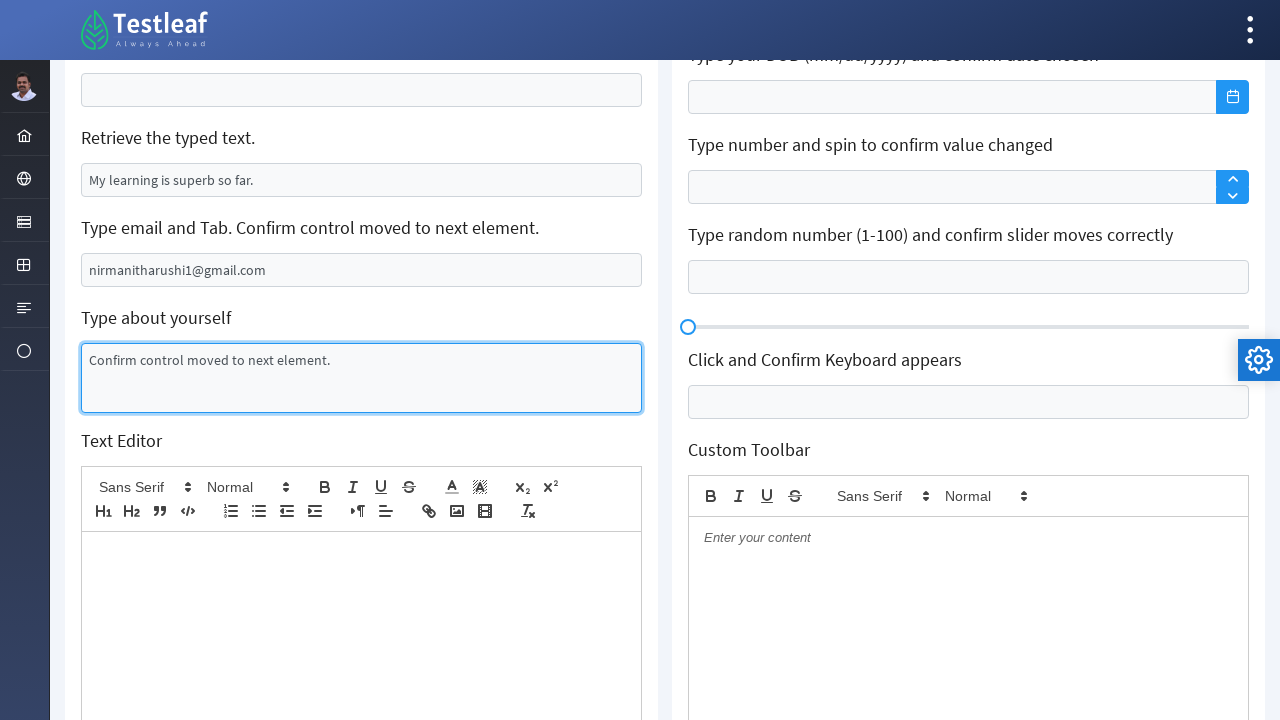